Tests horizontal slider by navigating to the slider page and moving the slider using mouse drag operations to reach a target value.

Starting URL: https://the-internet.herokuapp.com/

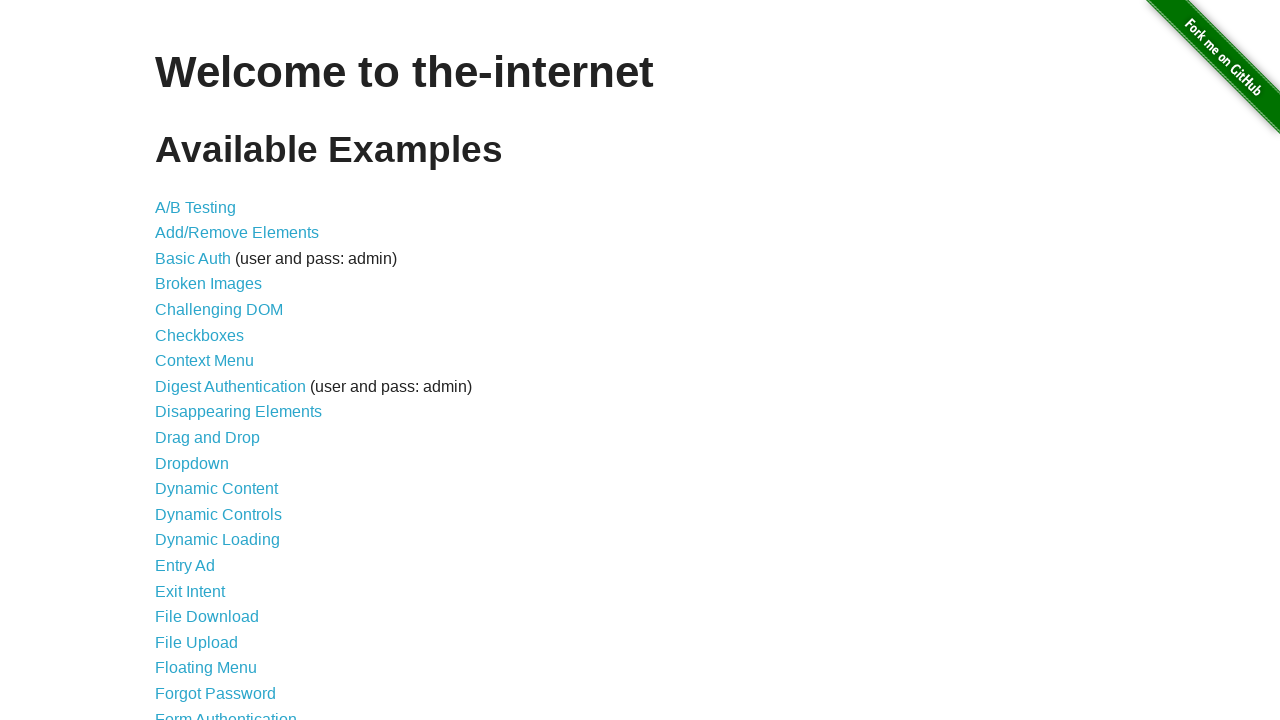

Waited for horizontal slider link to be visible
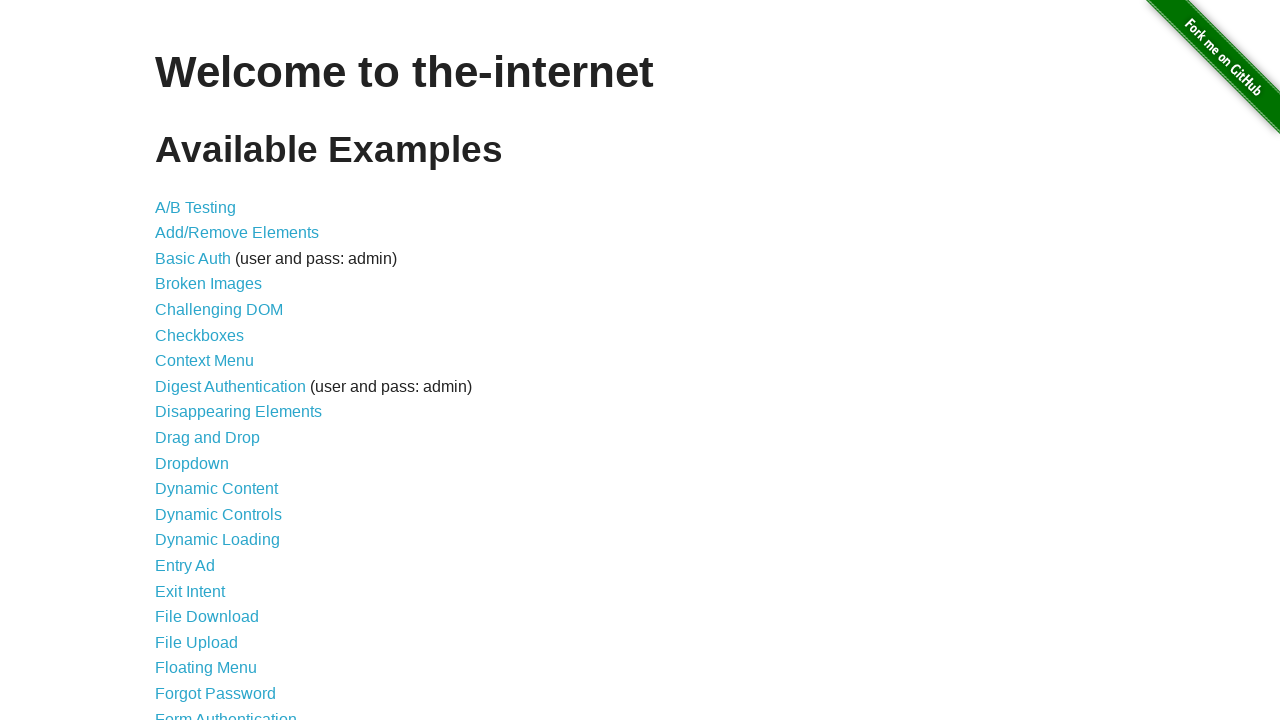

Clicked horizontal slider link to navigate to slider page at (214, 361) on xpath=//a[@href='/horizontal_slider']
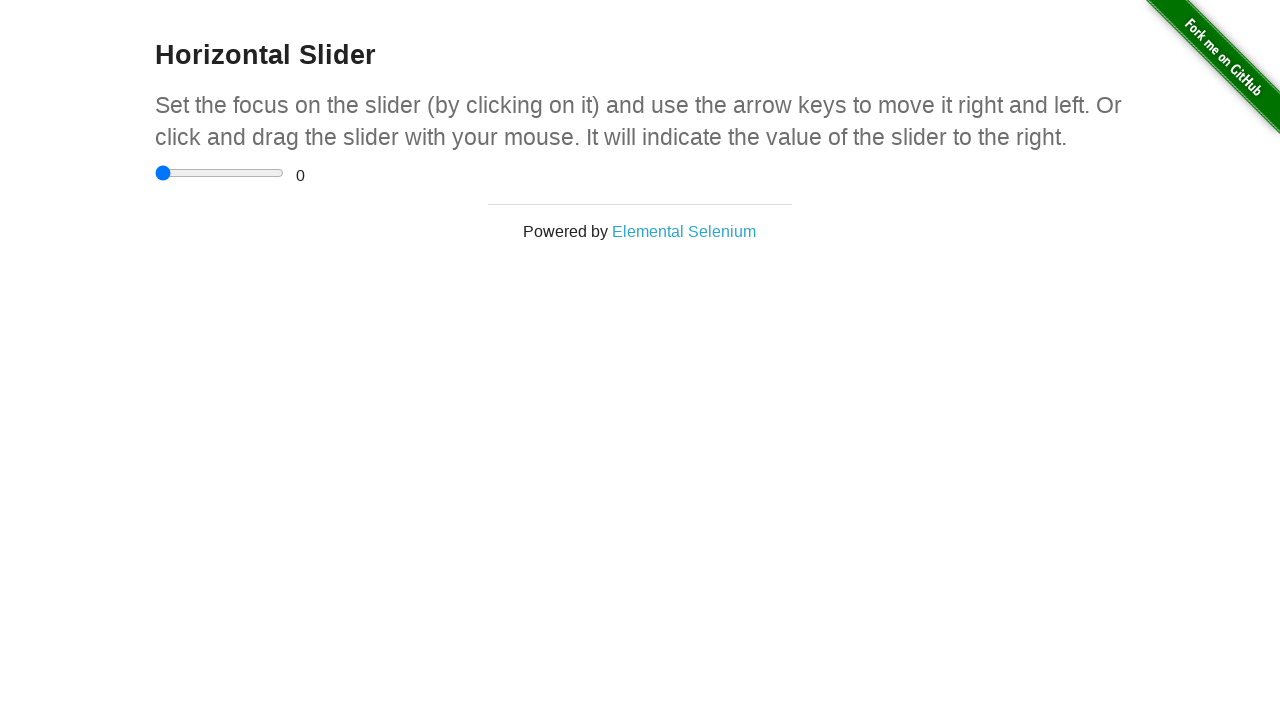

Located slider element and scrolled it into view
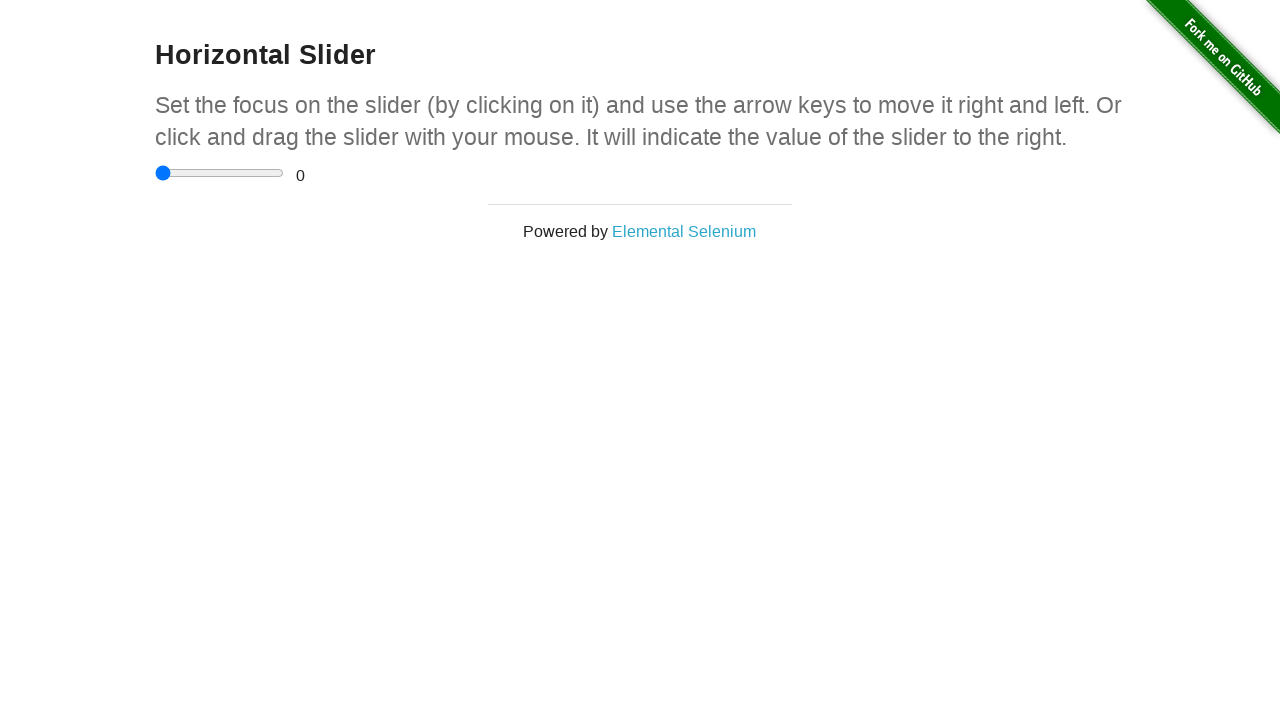

Moved slider to value 1 using mouse drag operation on input[type='range']
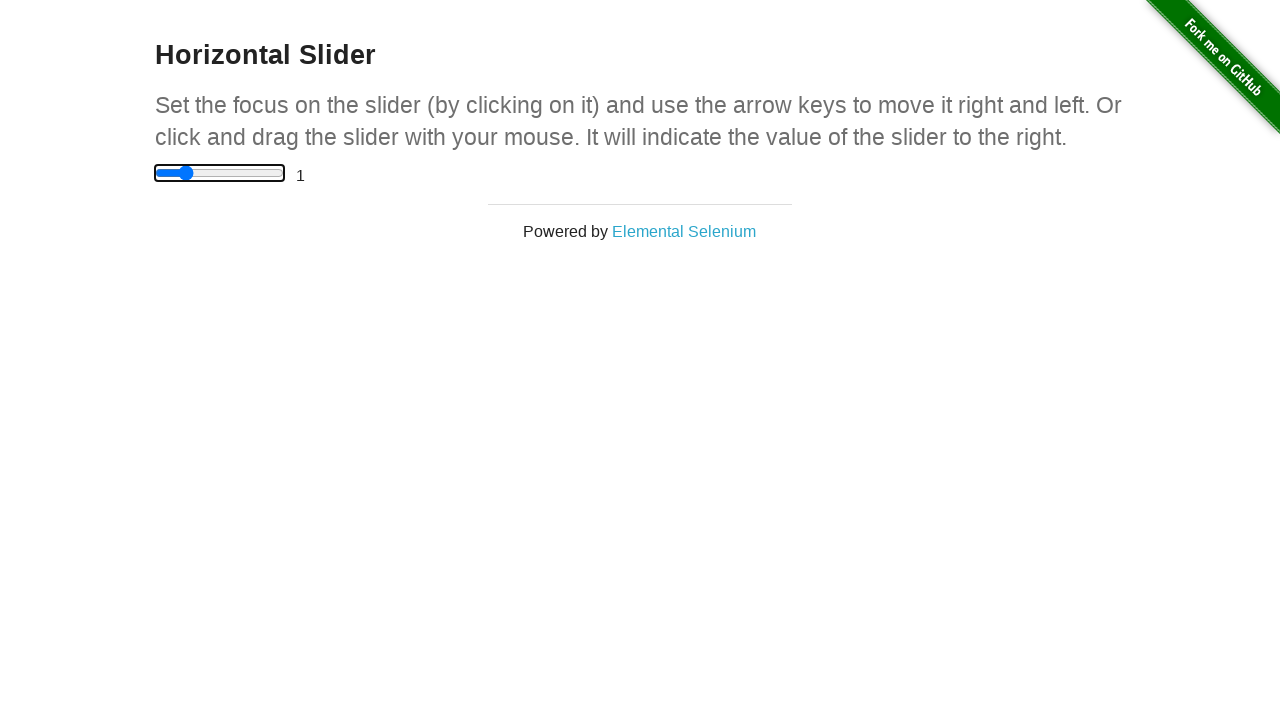

Located range value display element
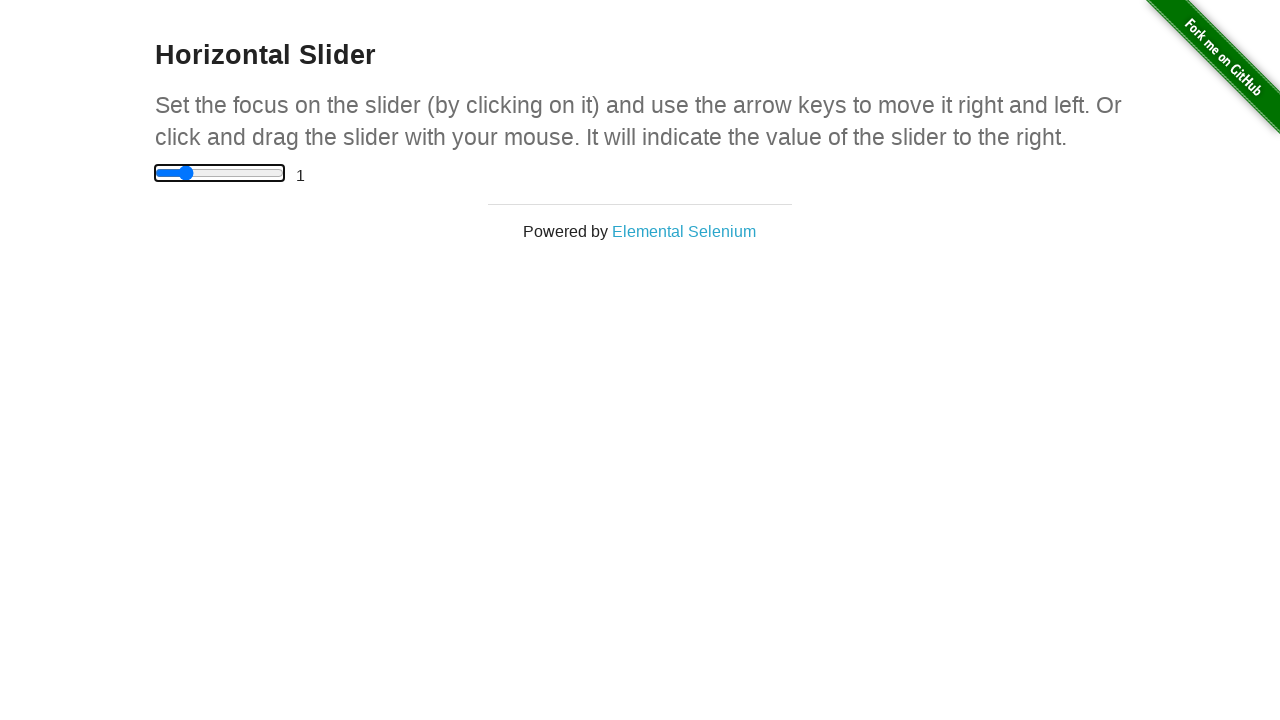

Verified that slider value is correctly set to 1
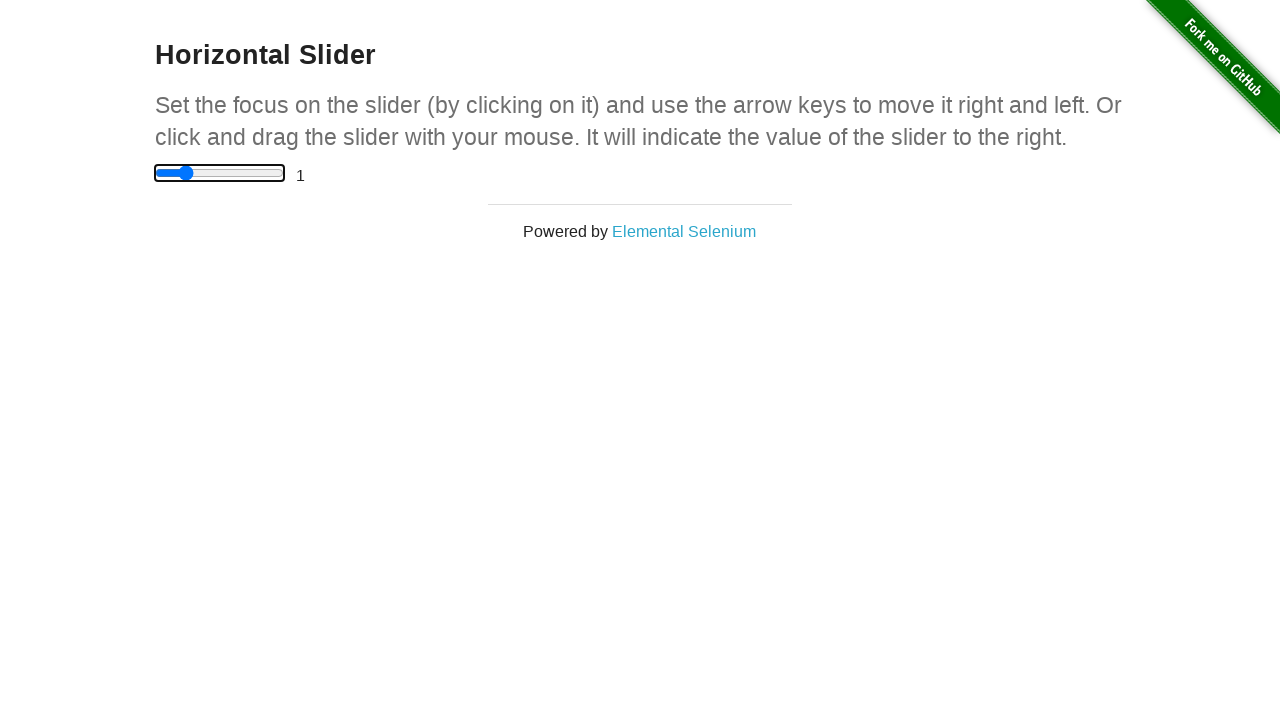

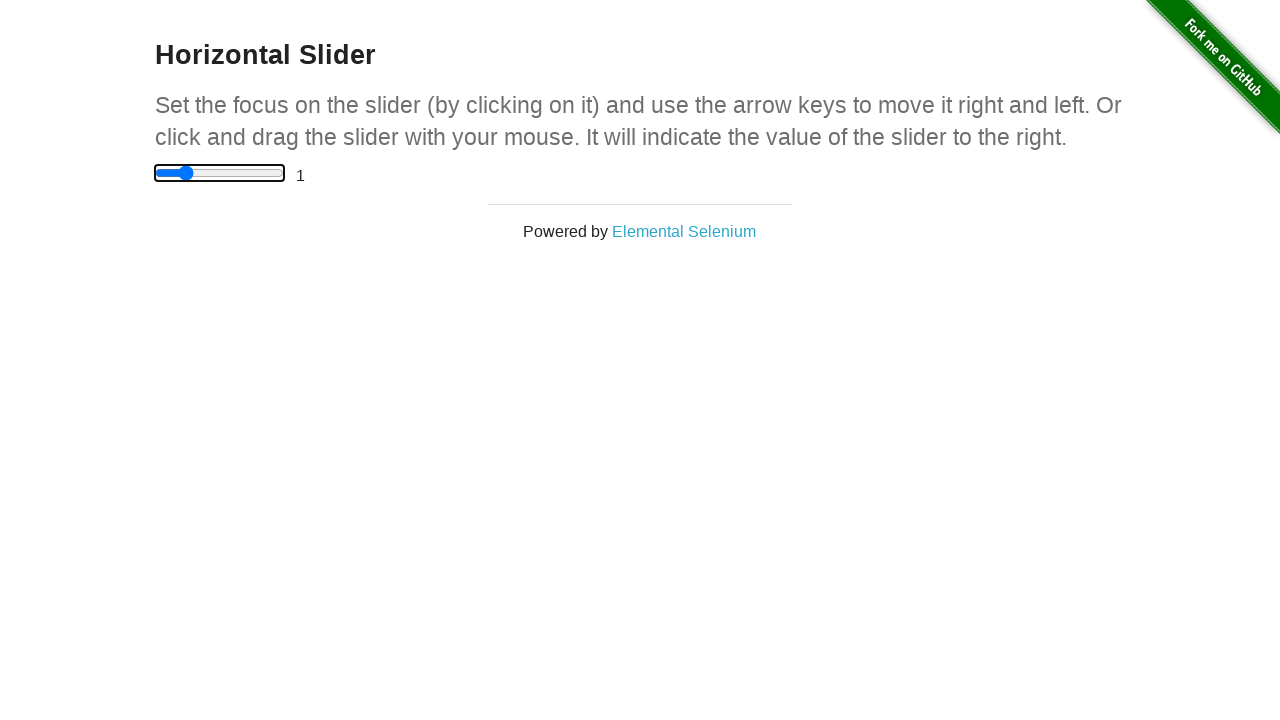